Tests right-click context menu functionality by right-clicking on an element and selecting an option from the context menu

Starting URL: http://swisnl.github.io/jQuery-contextMenu/demo.html

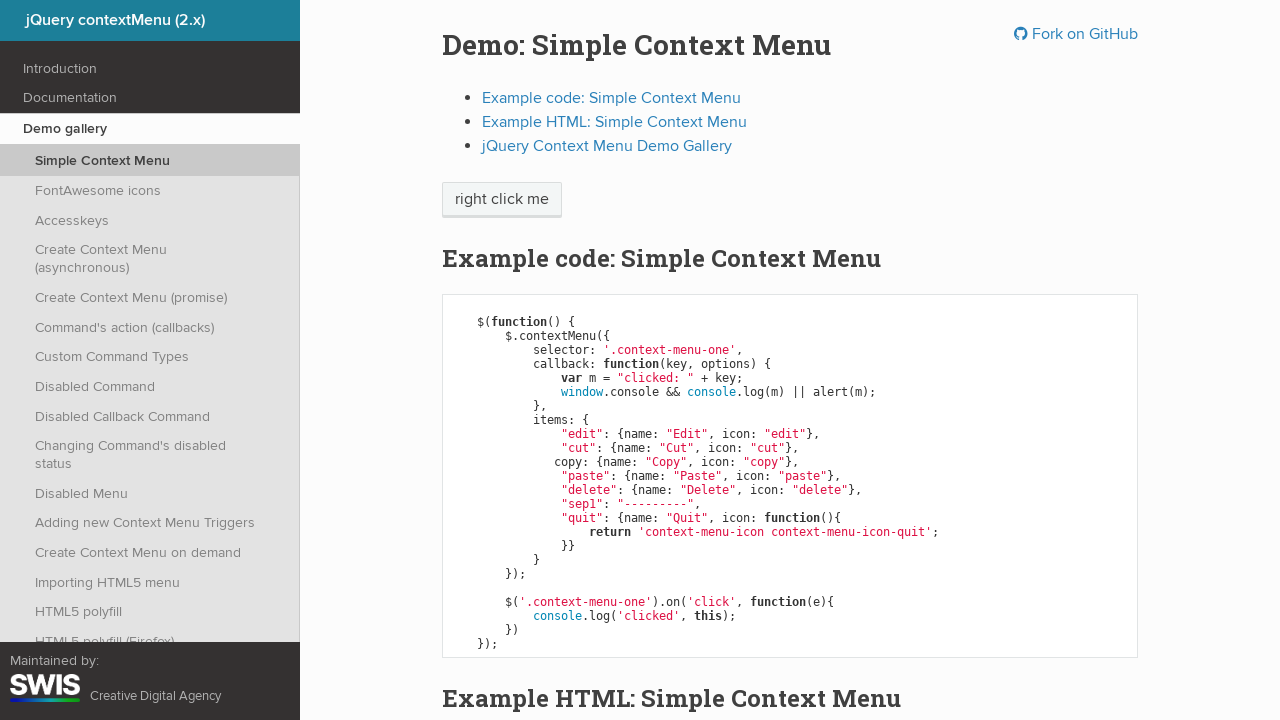

Located right-click button element
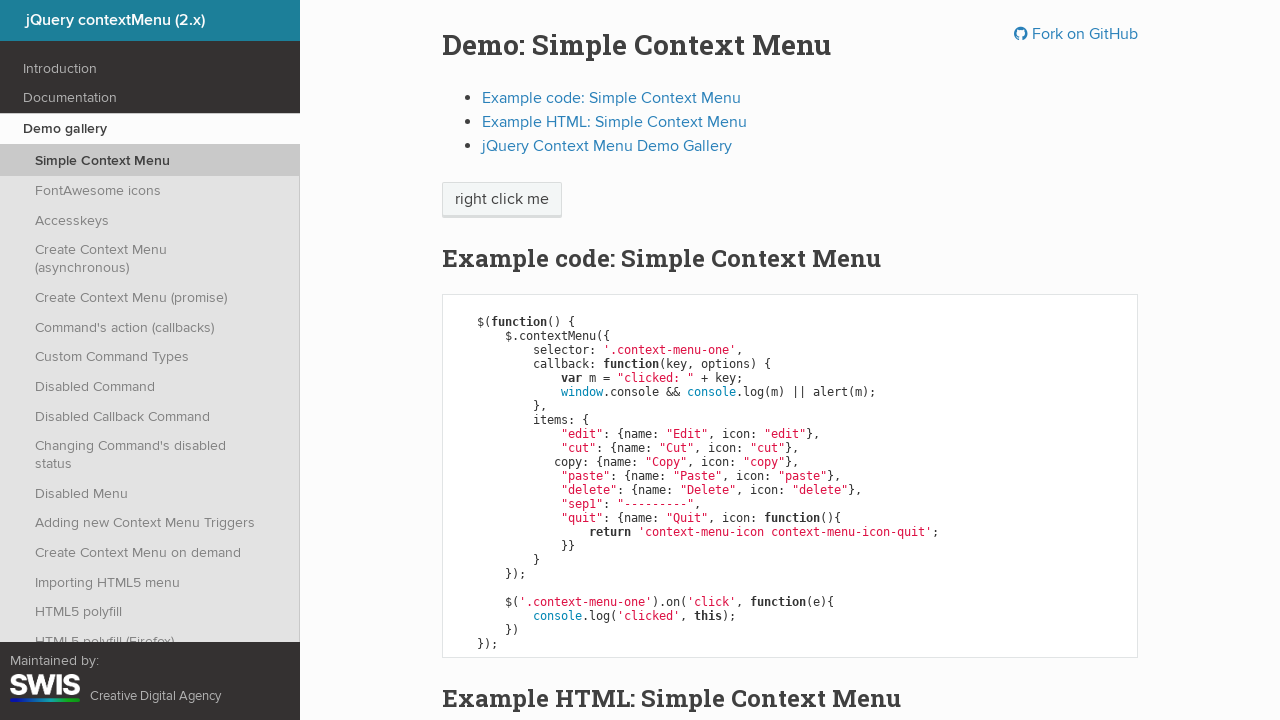

Right-clicked on the button to open context menu at (502, 200) on xpath=//span[@class='context-menu-one btn btn-neutral']
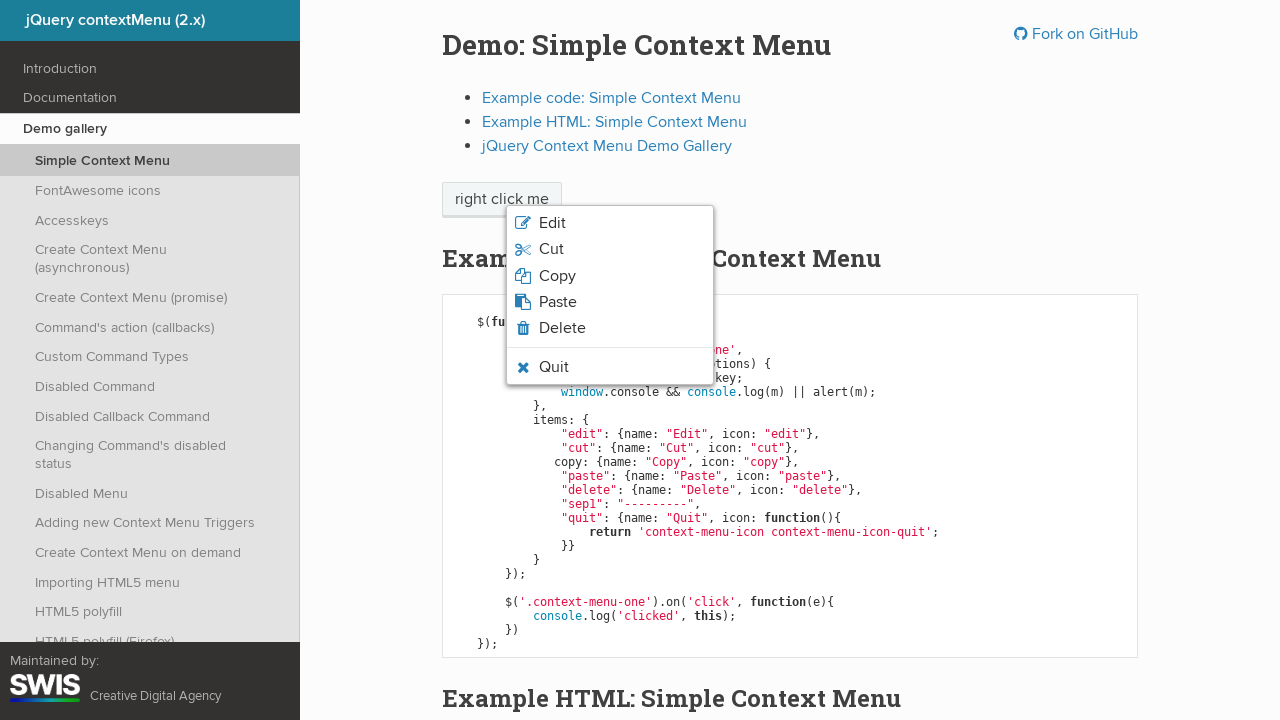

Context menu appeared
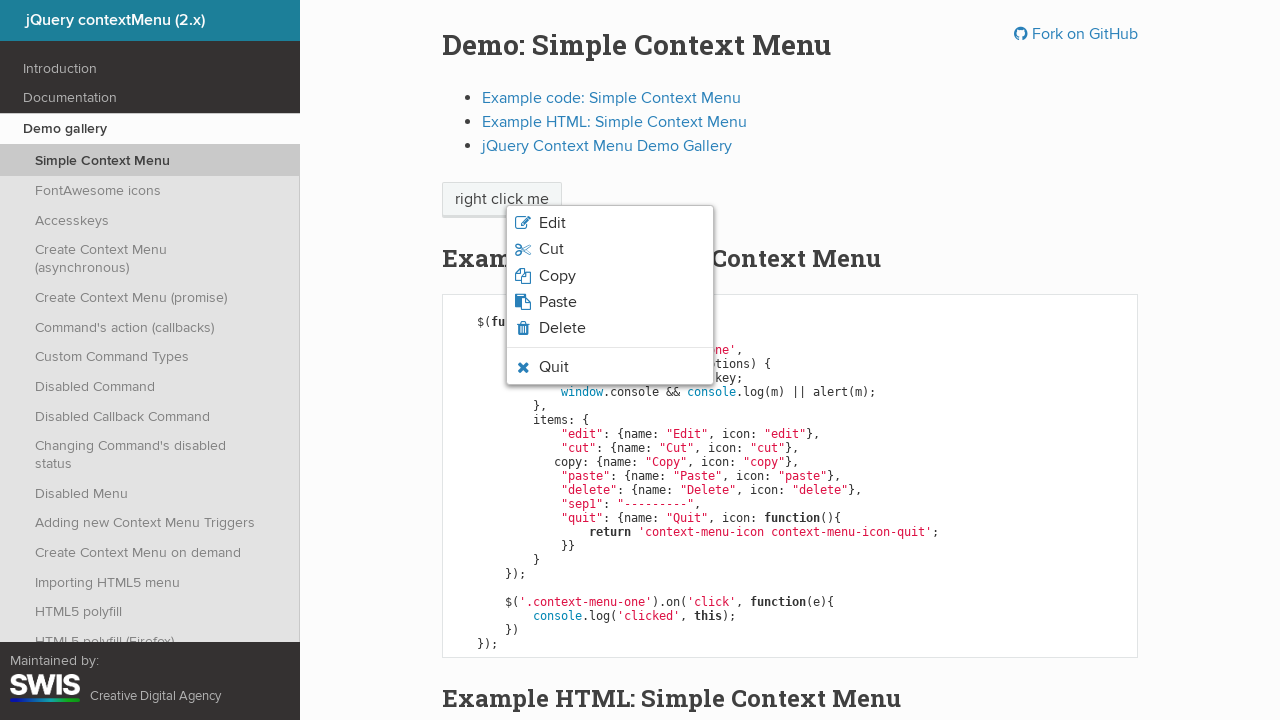

Retrieved all context menu options
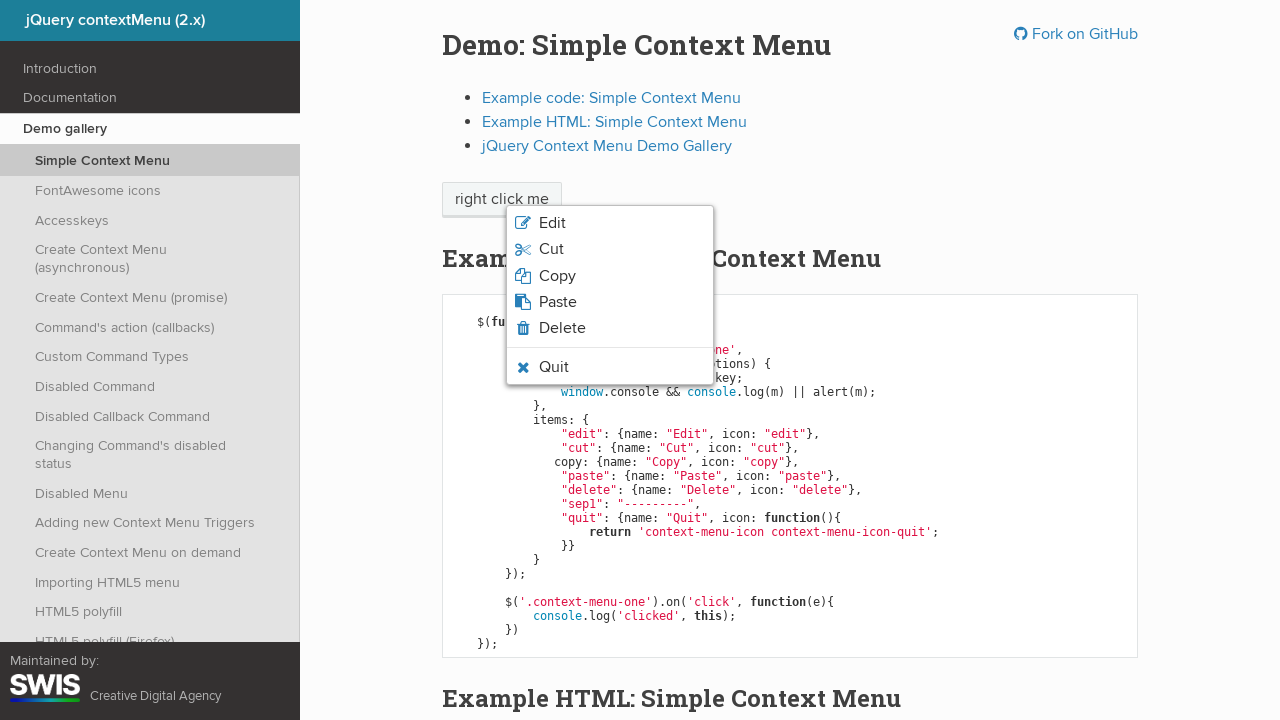

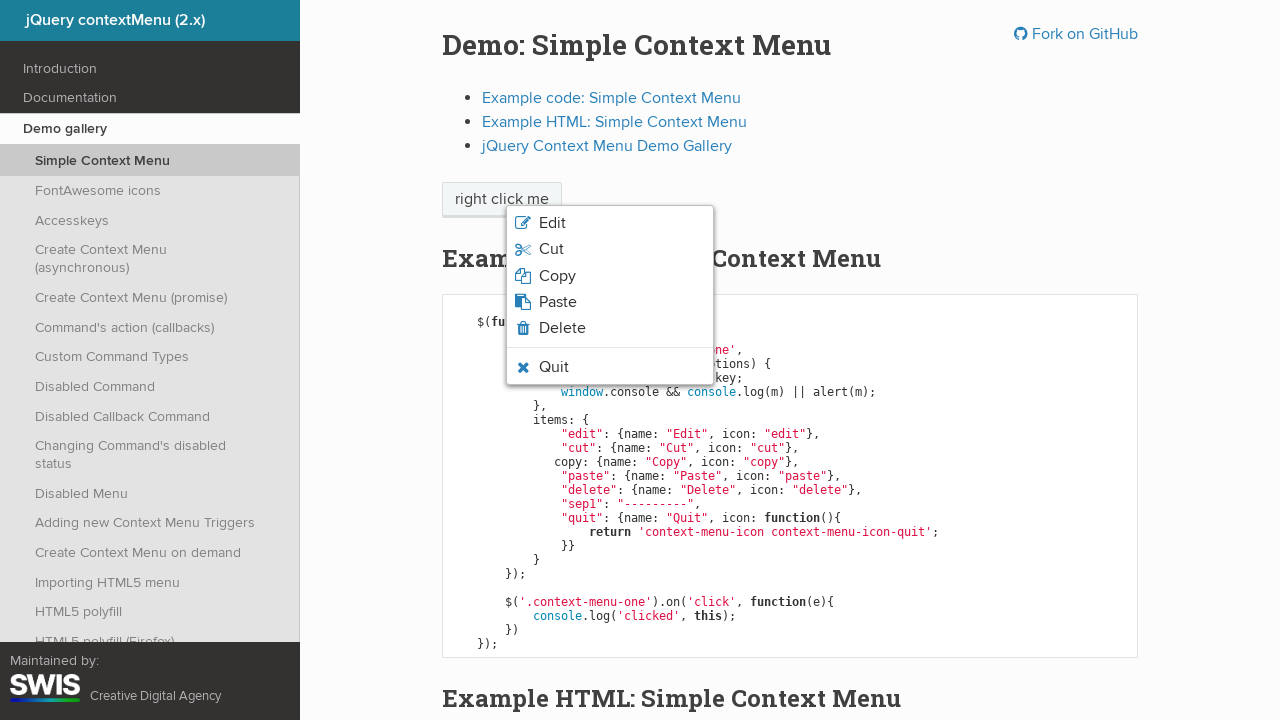